Tests e-commerce functionality by searching for products, adding them to cart, and proceeding to checkout

Starting URL: https://rahulshettyacademy.com/seleniumPractise/#/

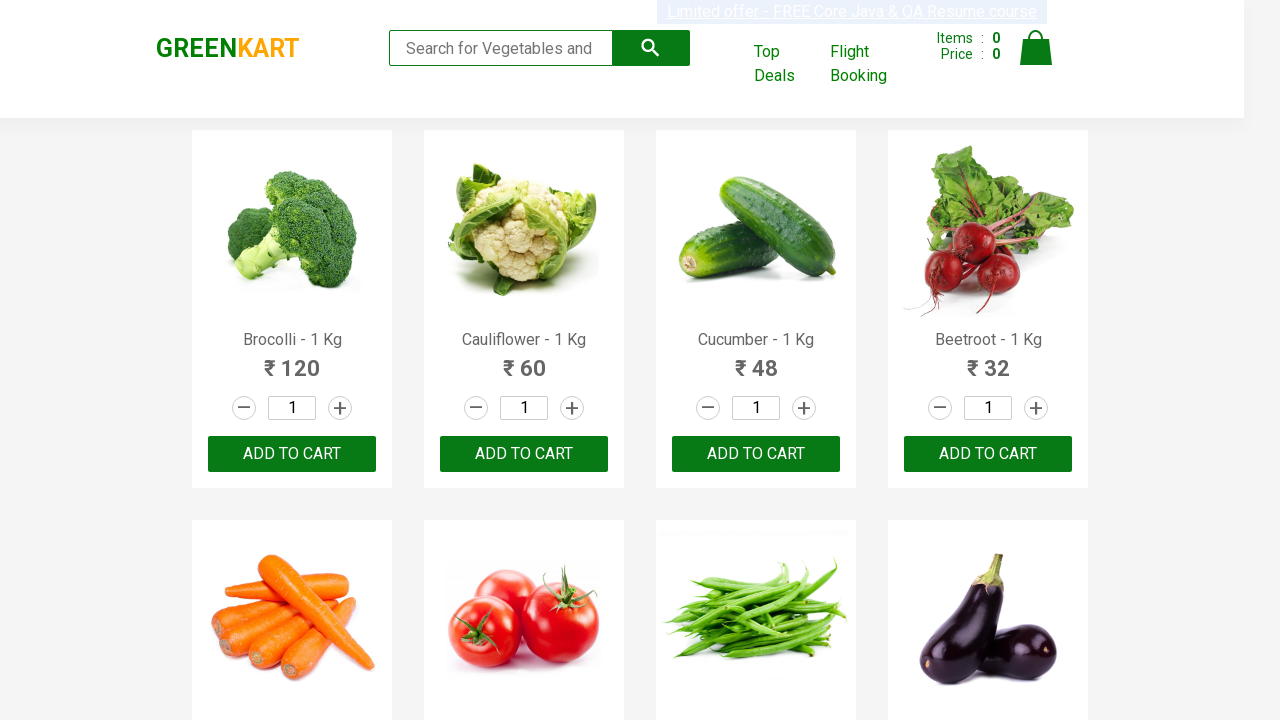

Filled search field with 'ca' to filter products on .search-keyword
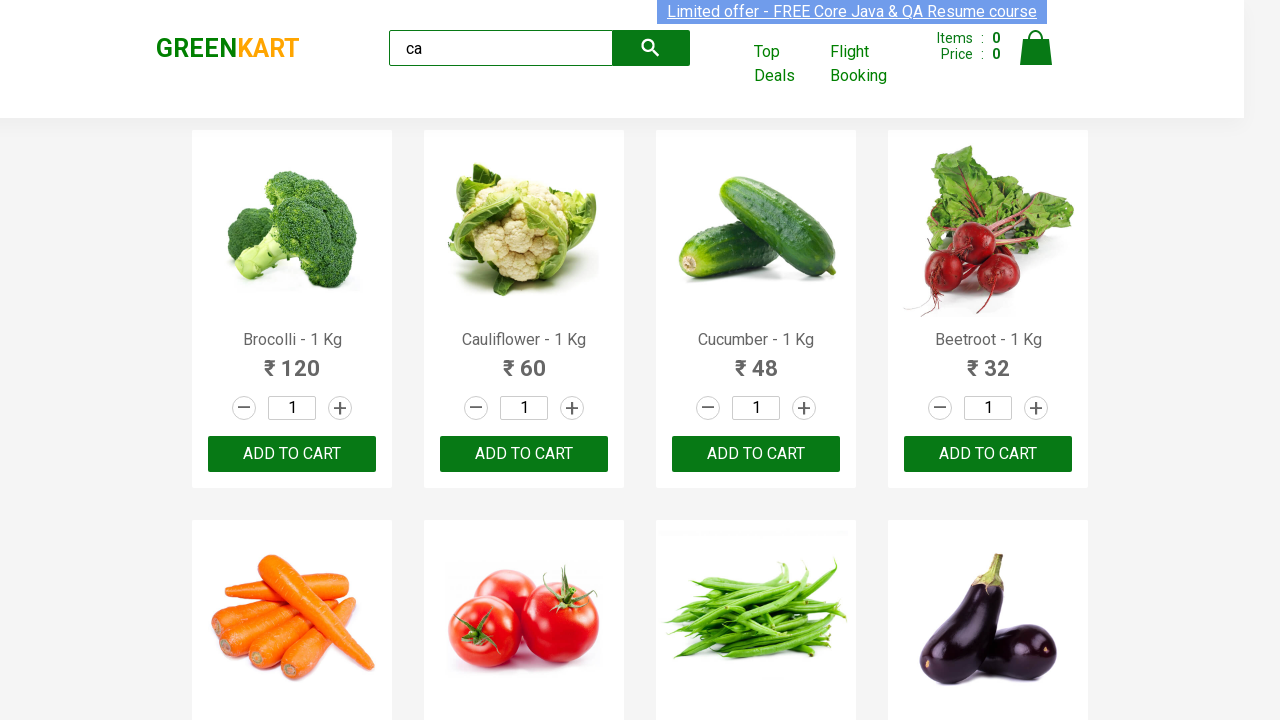

Clicked add to cart button on third product at (756, 454) on :nth-child(3) > .product-action > button
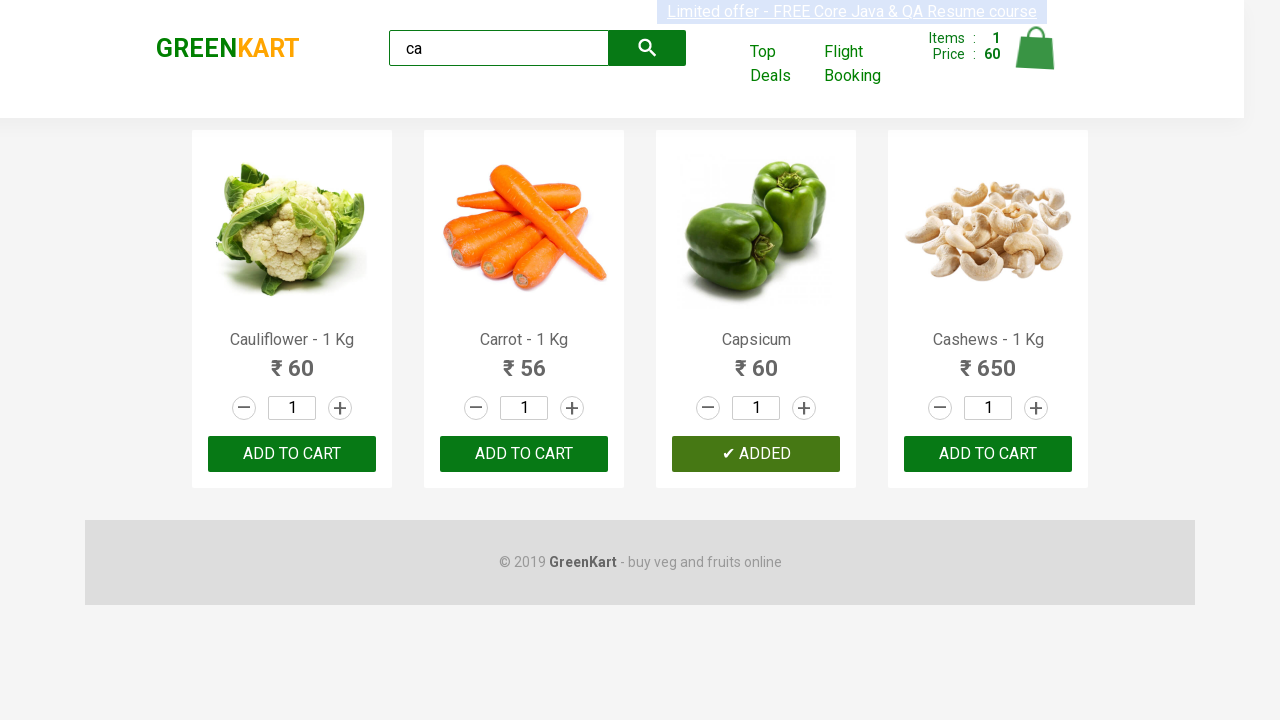

Clicked add to cart button on second product at (524, 454) on .products .product >> nth=1 >> text=ADD TO CART
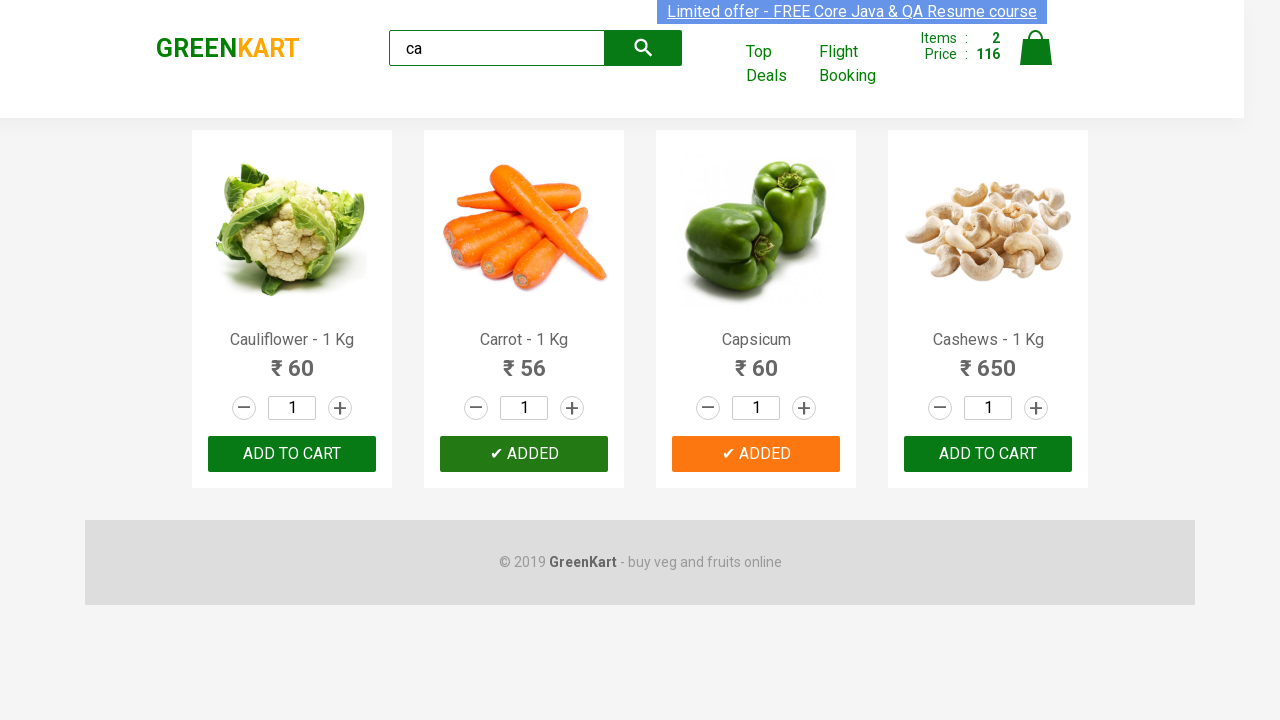

Found and clicked add to cart button on Cashews product at (988, 454) on .products .product >> nth=3 >> button
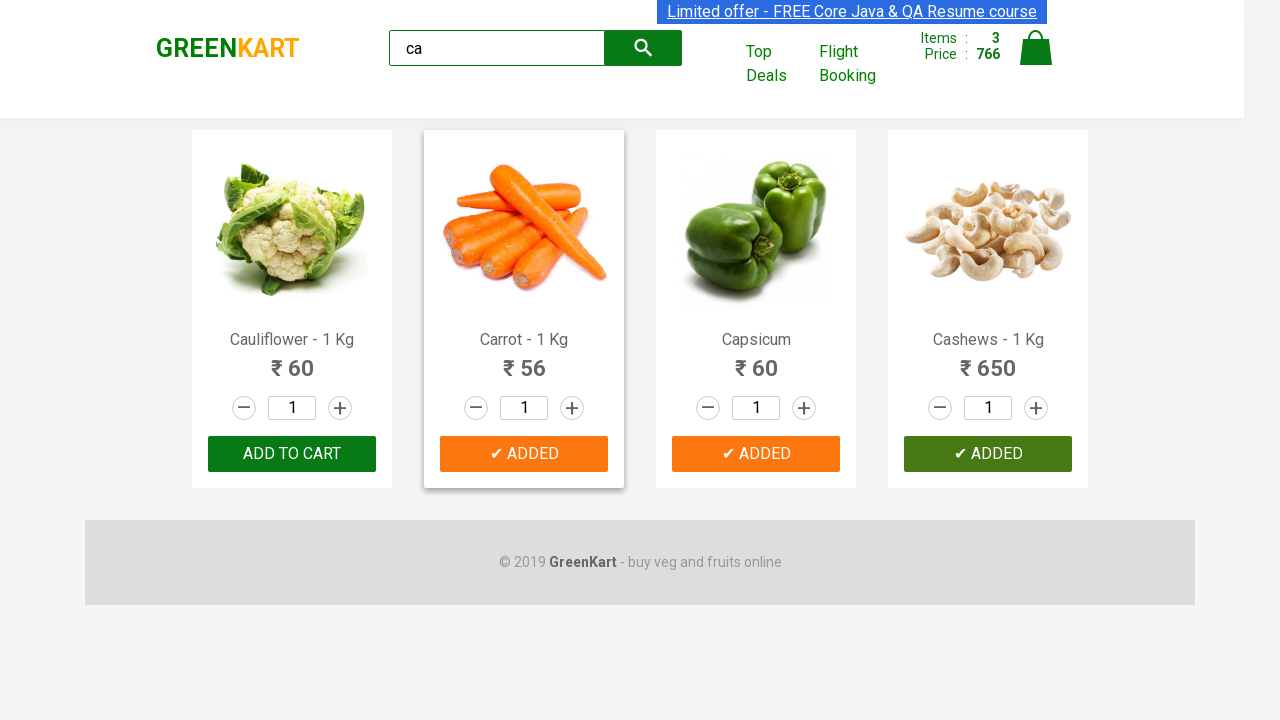

Clicked cart icon to view shopping cart at (1036, 48) on .cart-icon > img
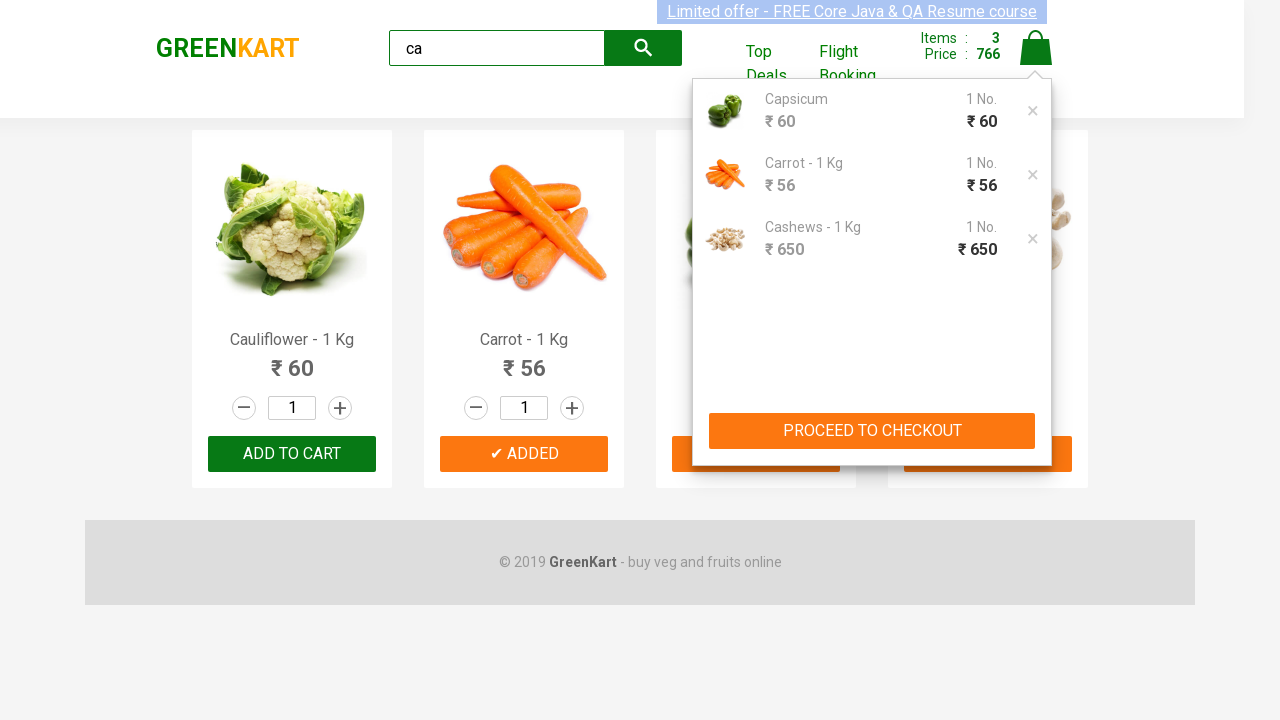

Clicked proceed to checkout button at (872, 431) on text=PROCEED TO CHECKOUT
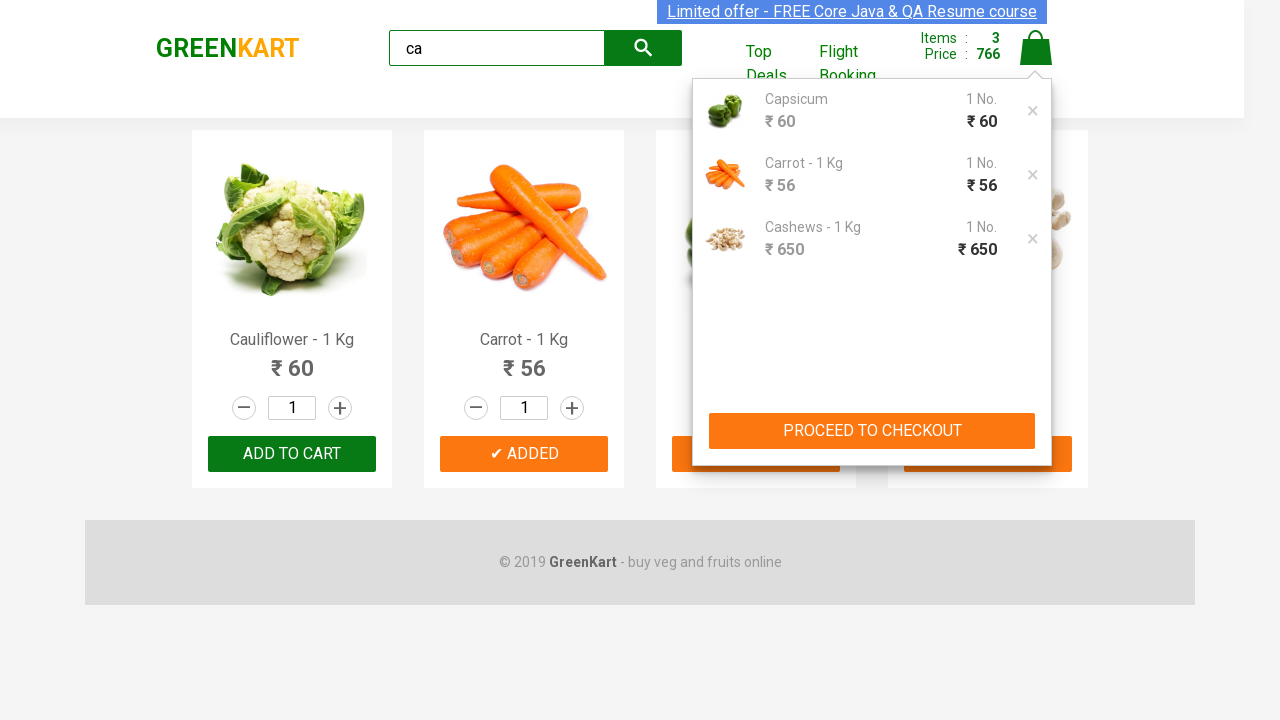

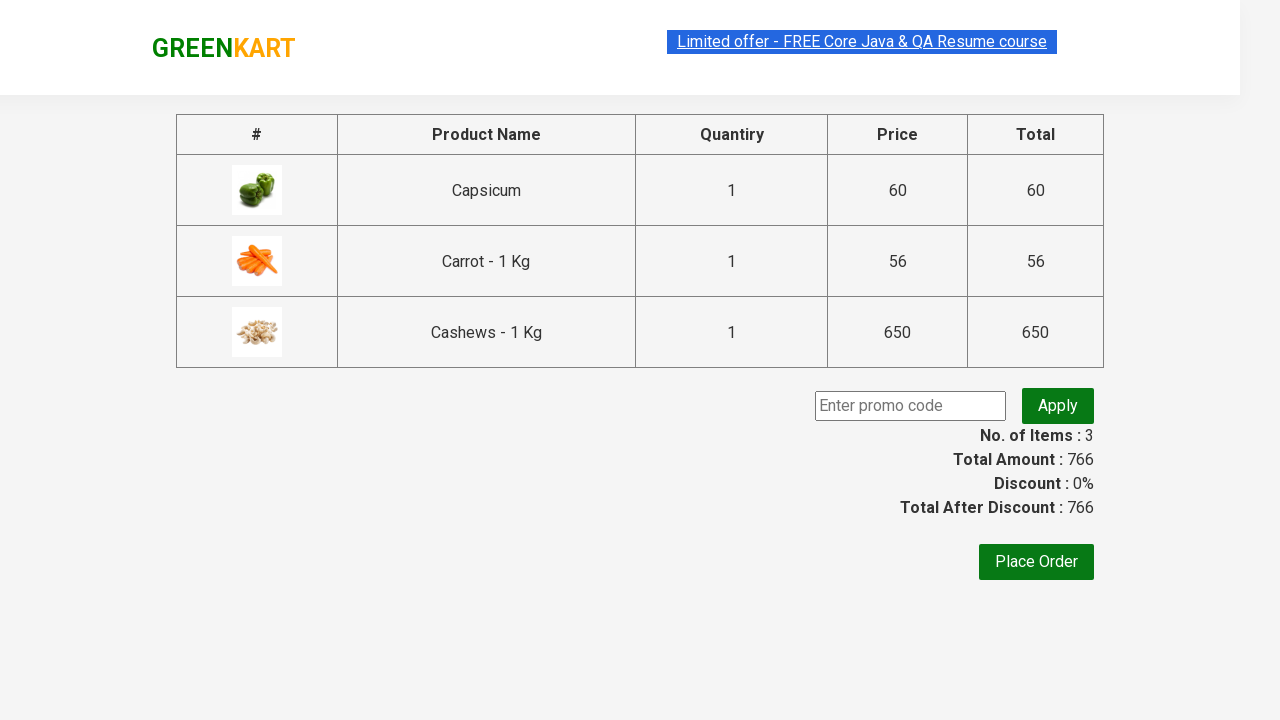